Clicks the Bank Manager Login button to access the manager dashboard on the XYZ Bank demo application

Starting URL: https://www.globalsqa.com/angularJs-protractor/BankingProject/#/login

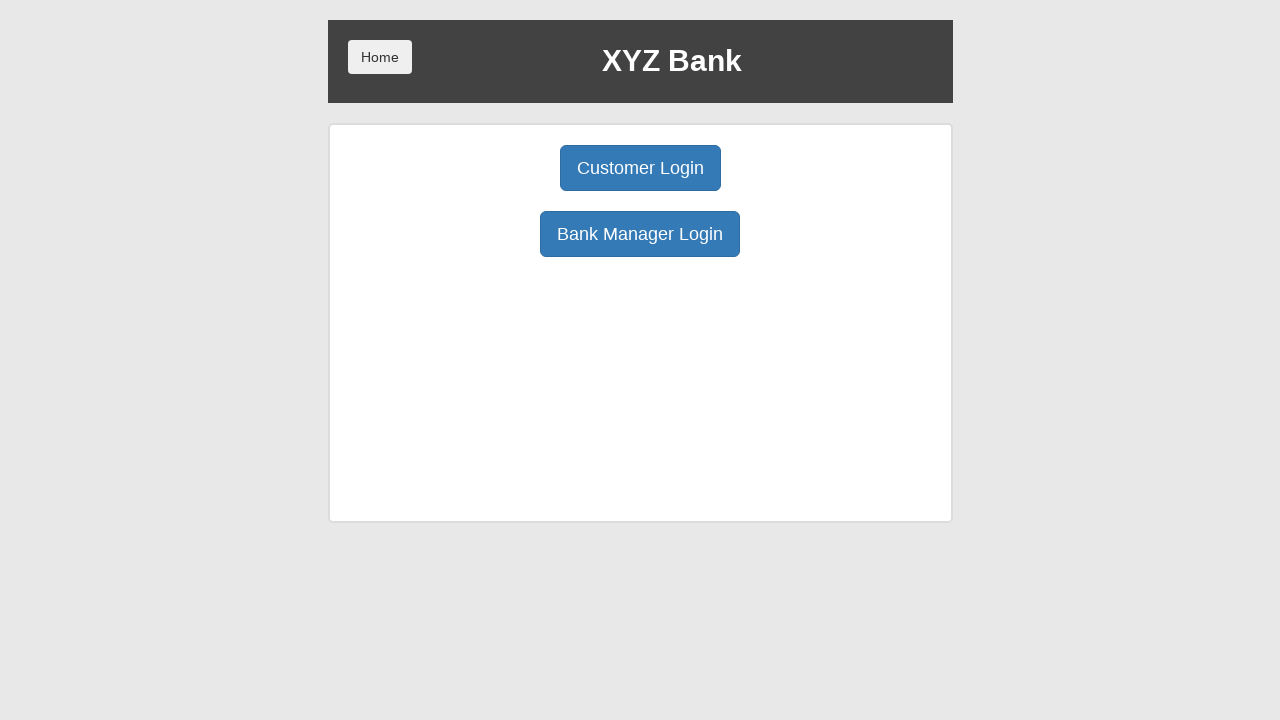

Navigated to XYZ Bank login page
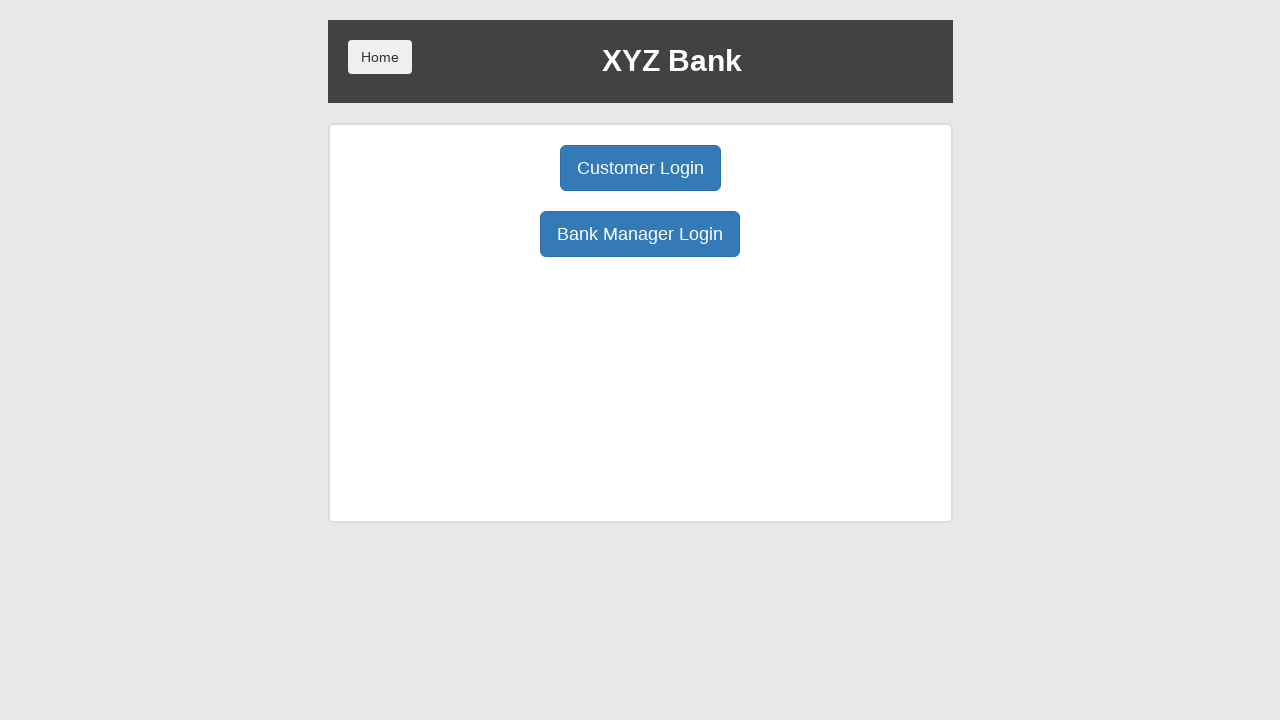

Clicked Bank Manager Login button to access the manager dashboard at (640, 234) on button[ng-click='manager()']
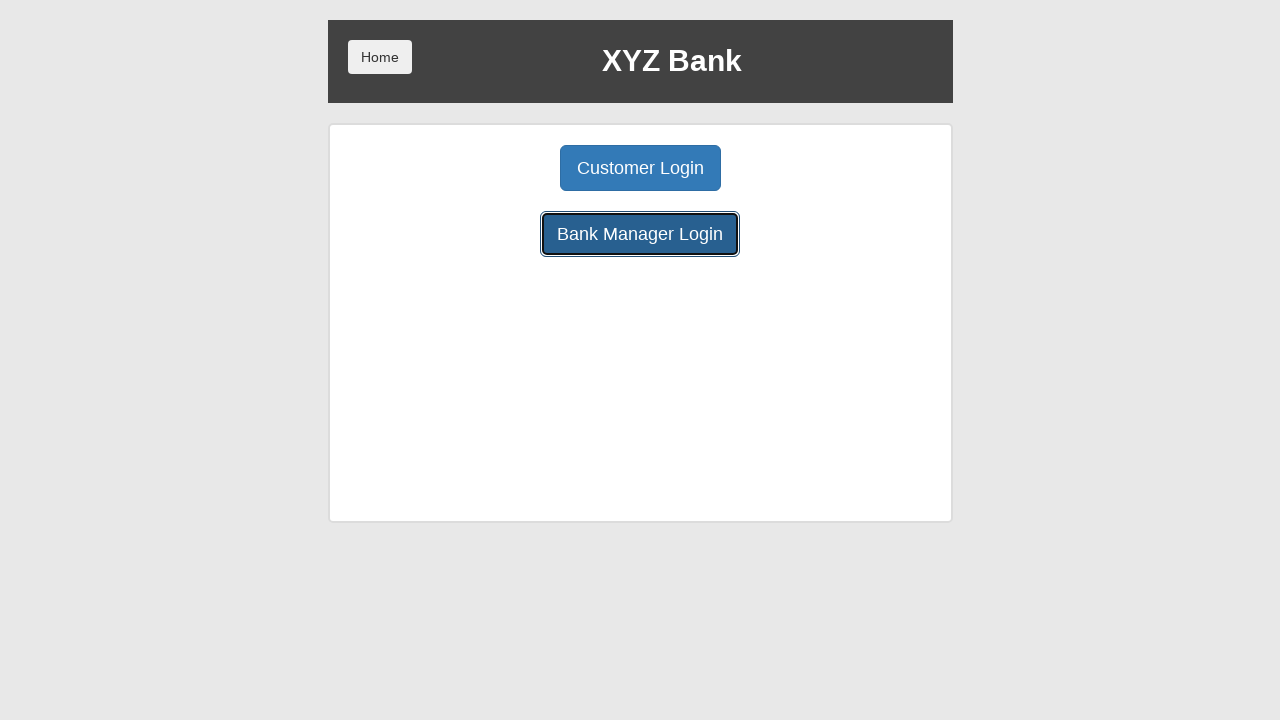

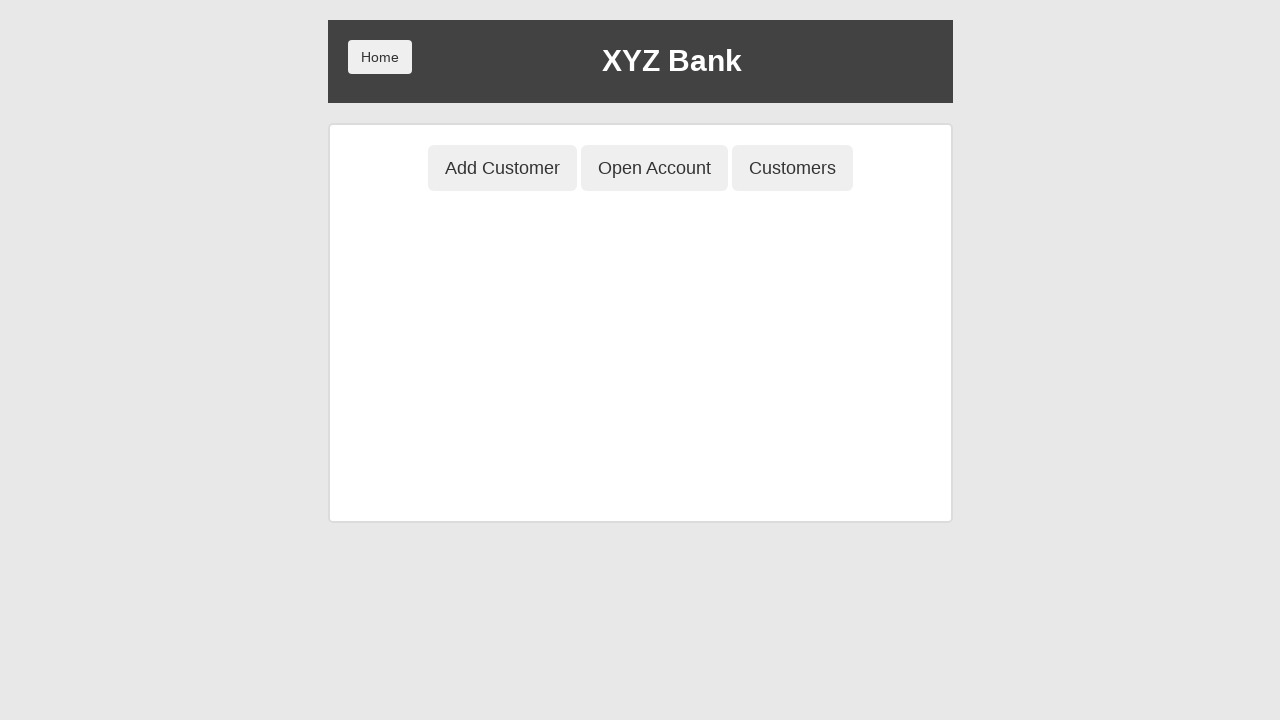